Tests the invadelabs.com homepage by verifying the page title loads correctly and clicking on the navigation menu icon to open the menu.

Starting URL: http://invadelabs.com/

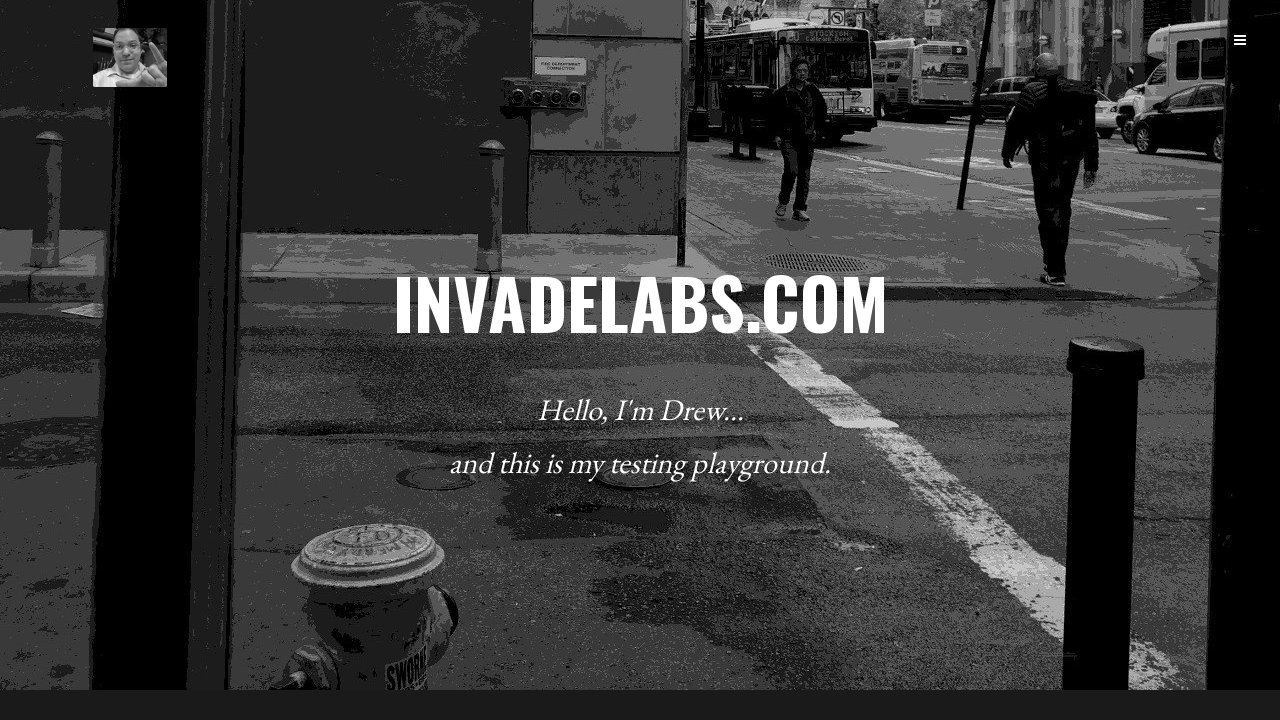

Verified page title is 'invadelabs.com'
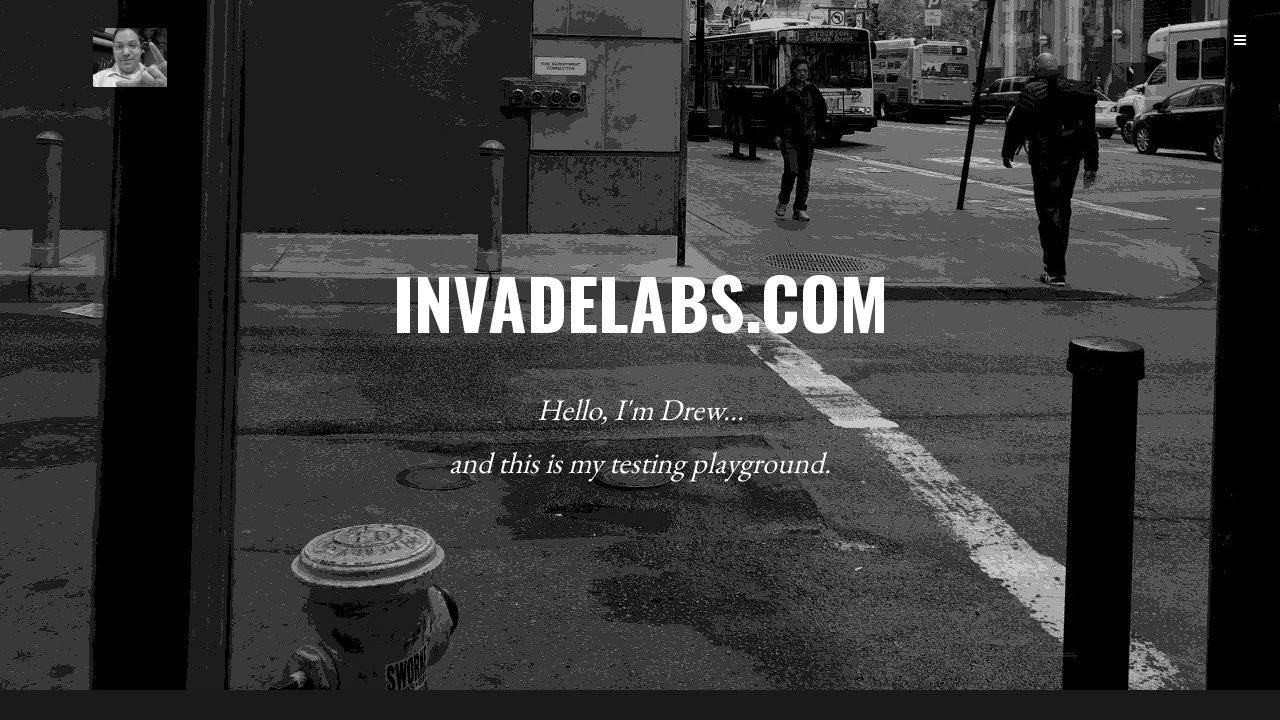

Clicked on navigation menu icon to open the menu at (1240, 40) on i.icon-reorder
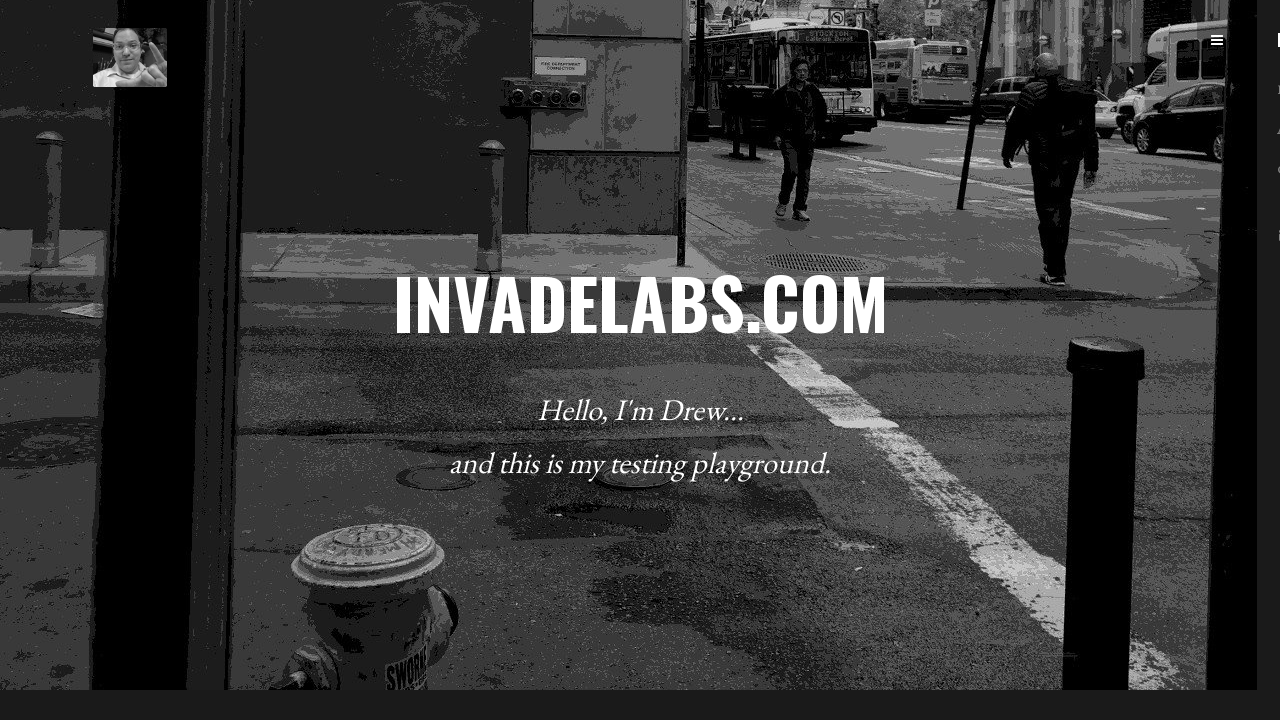

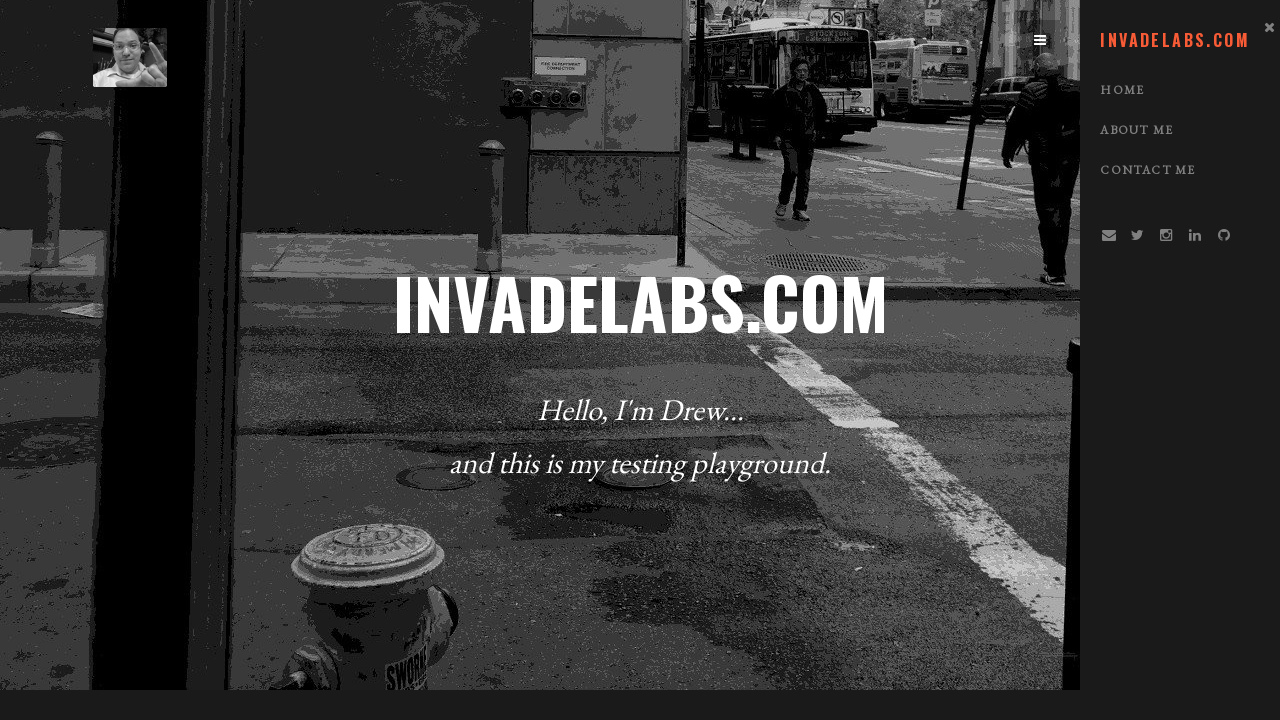